Opens the Cotton King clothing store homepage and verifies it loads successfully

Starting URL: https://www.cottonking.com/

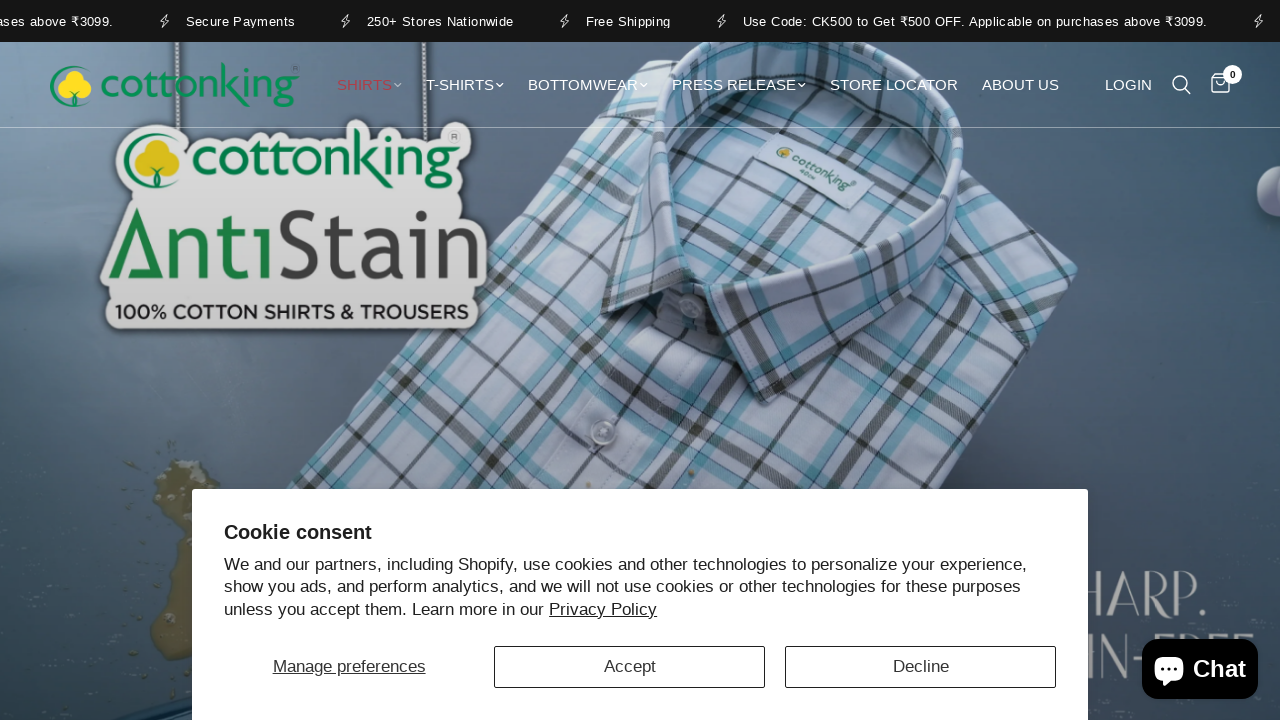

Waited for page to load with networkidle state
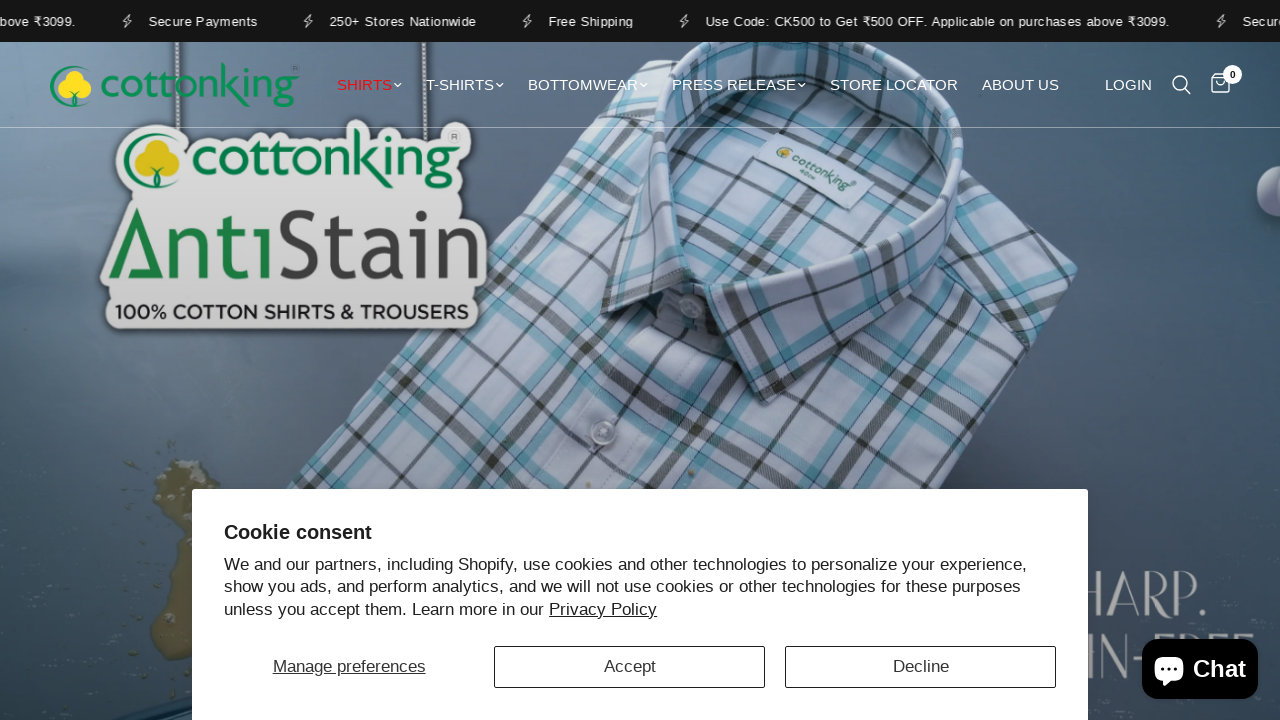

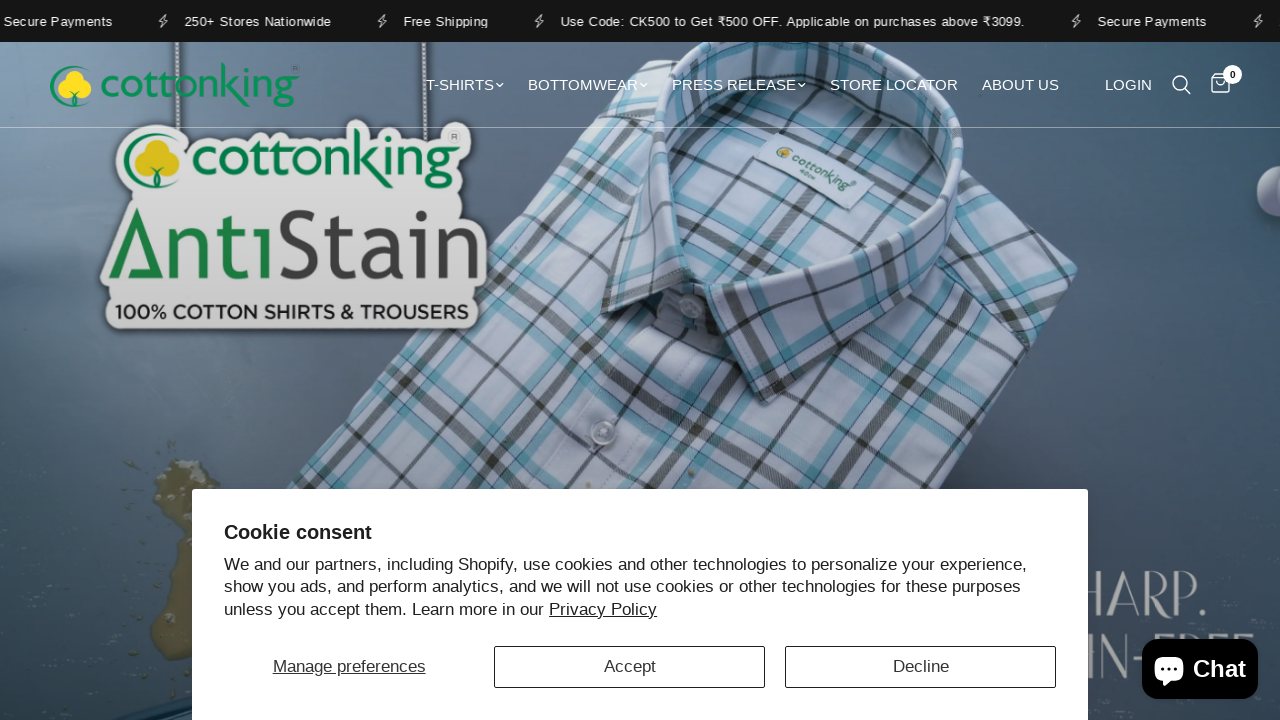